Tests the Parabank registration form by filling out all required fields including personal information and account credentials, then submitting the form

Starting URL: https://parabank.parasoft.com/parabank/register.htm

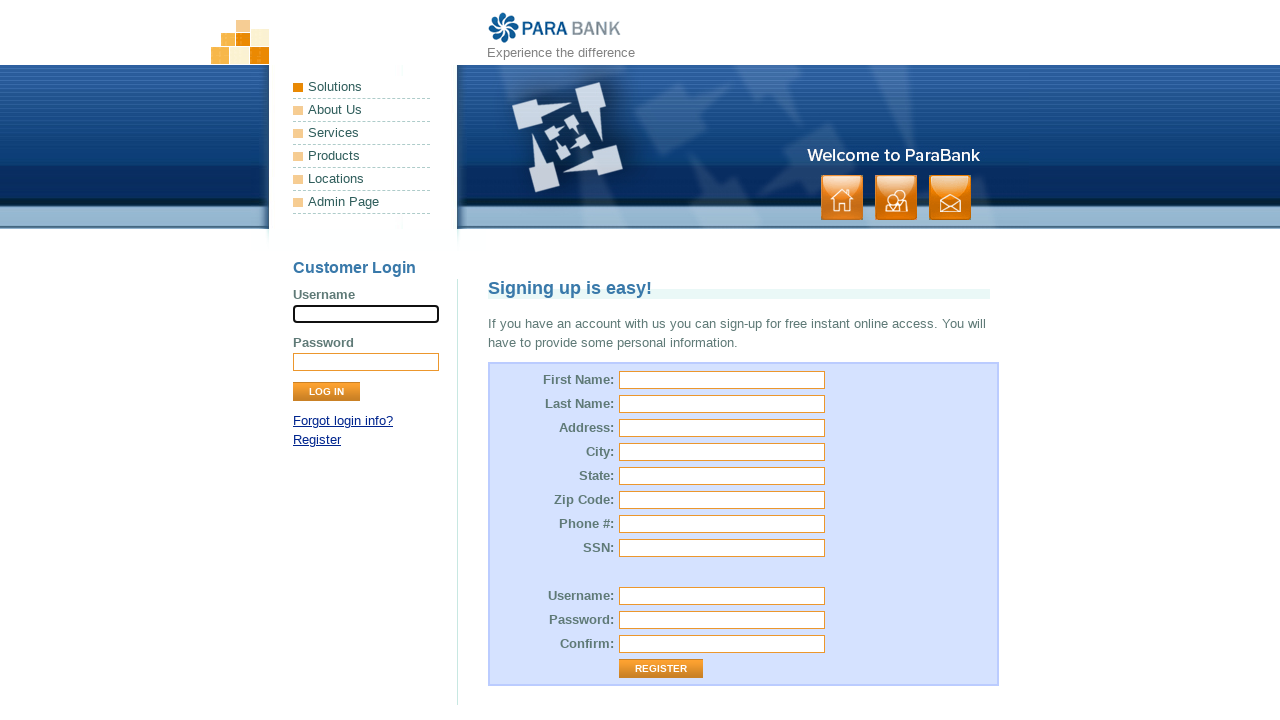

Filled first name field with 'John' on #customer\.firstName
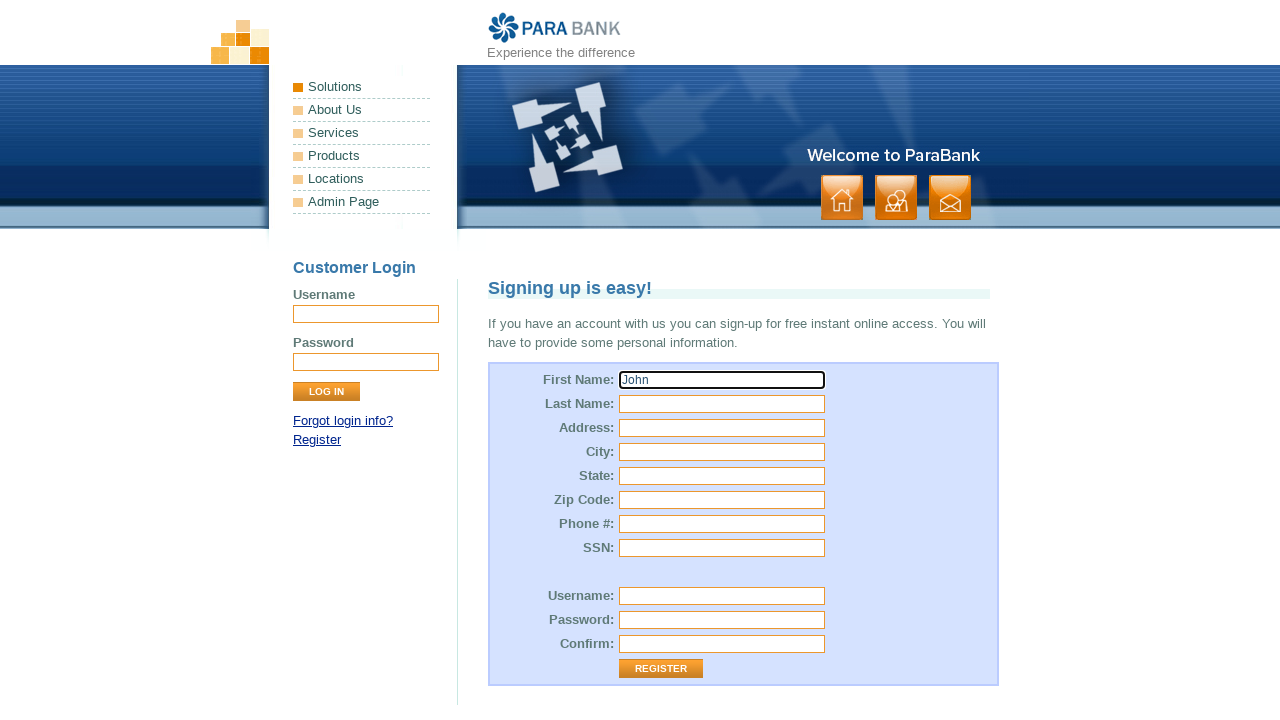

Filled last name field with 'Smith' on #customer\.lastName
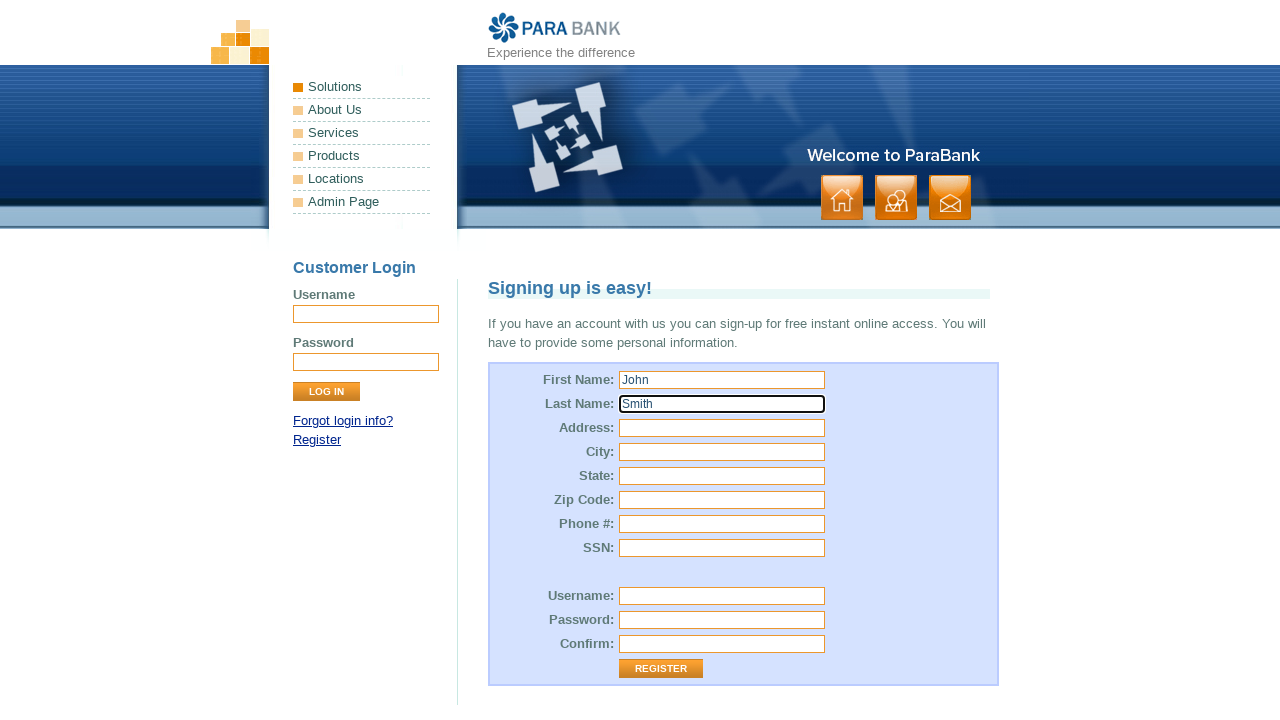

Filled street address field with '2345 Holland RD' on #customer\.address\.street
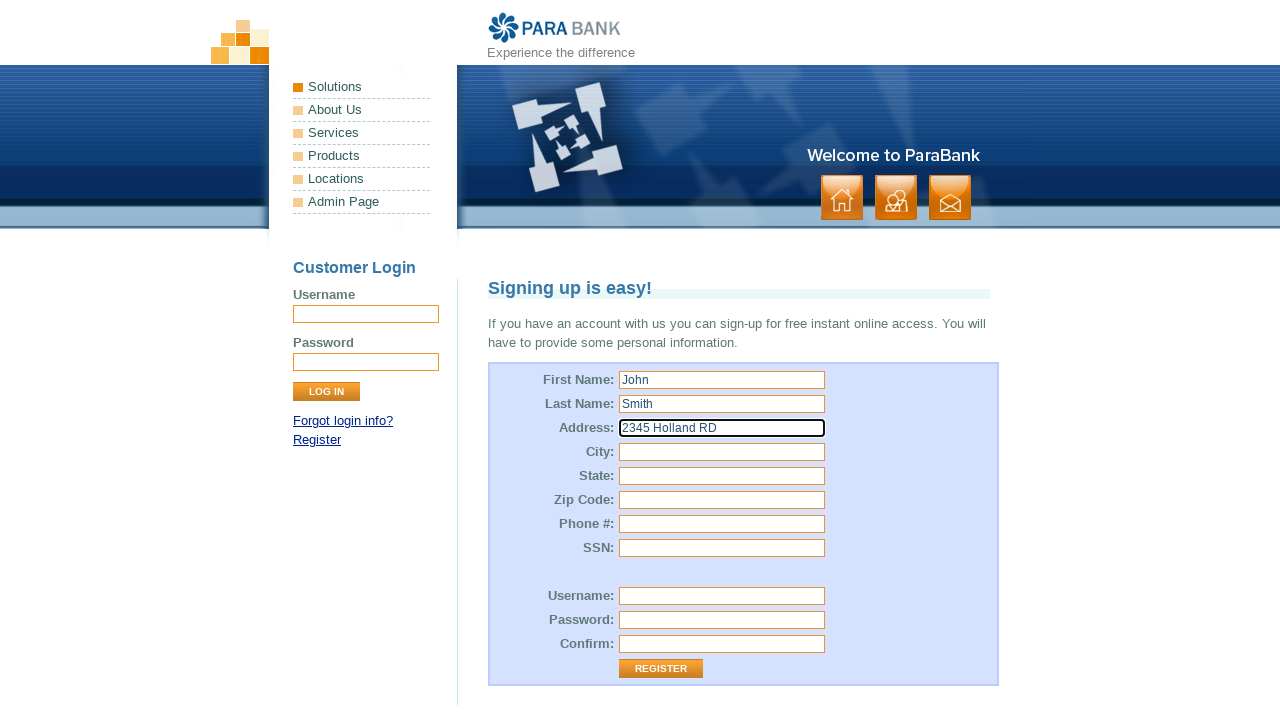

Filled city field with 'Alexandria' on #customer\.address\.city
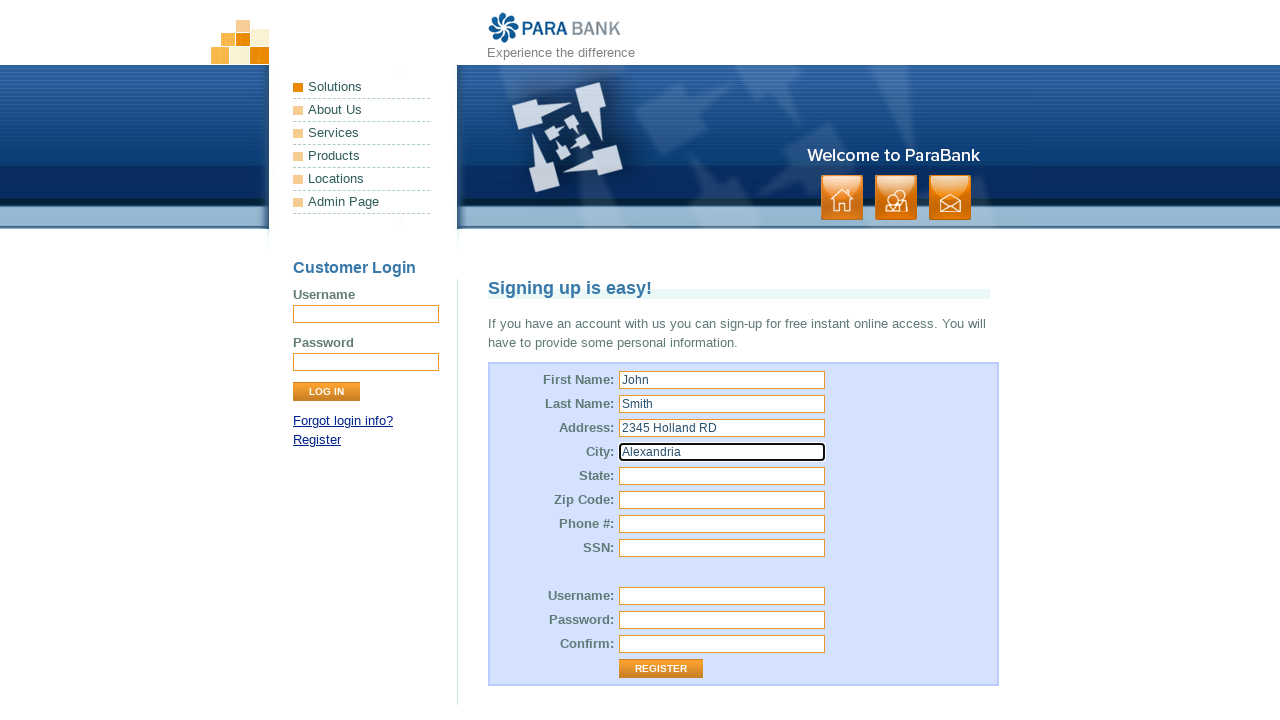

Filled state field with 'VA' on #customer\.address\.state
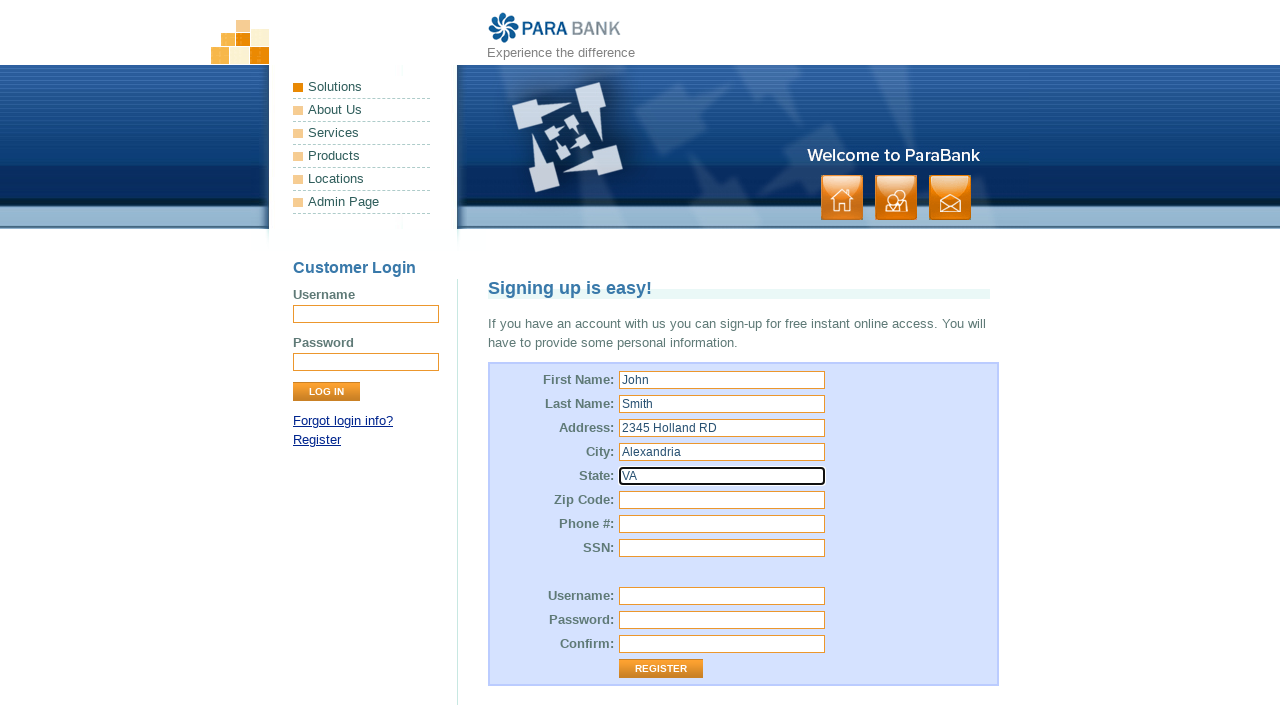

Filled zip code field with '34564' on #customer\.address\.zipCode
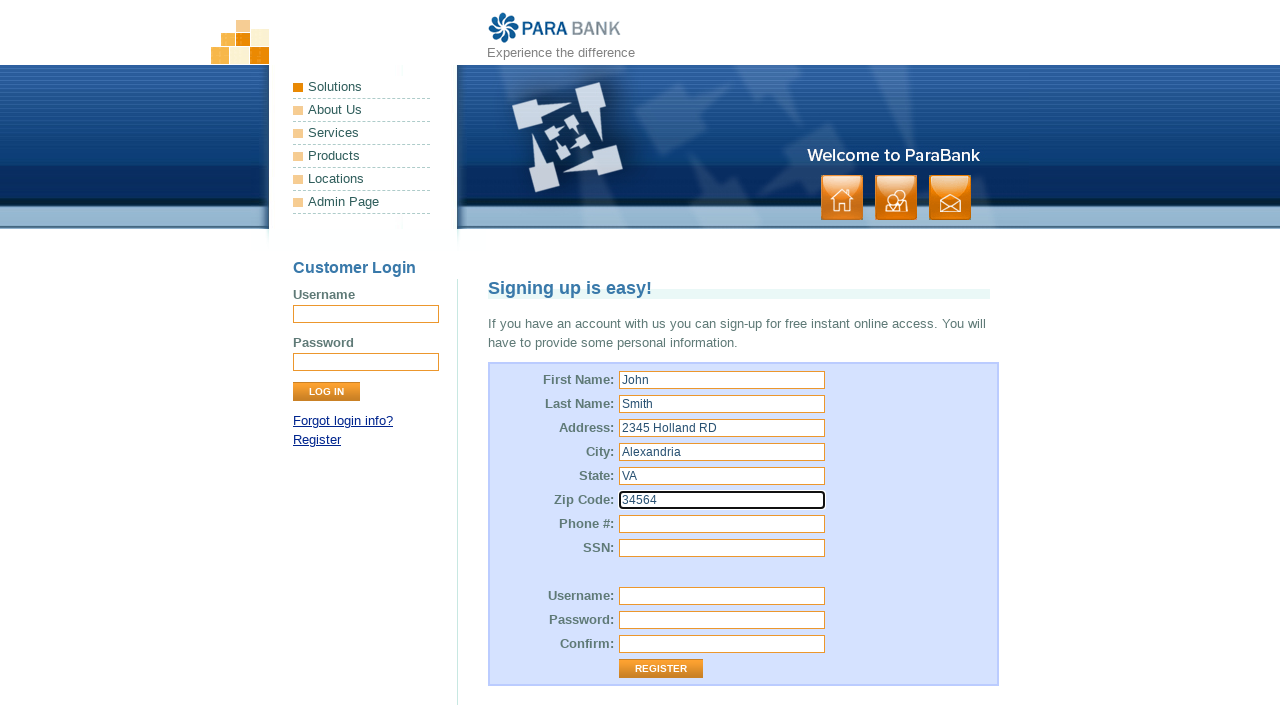

Filled phone number field with '240-586-4747' on #customer\.phoneNumber
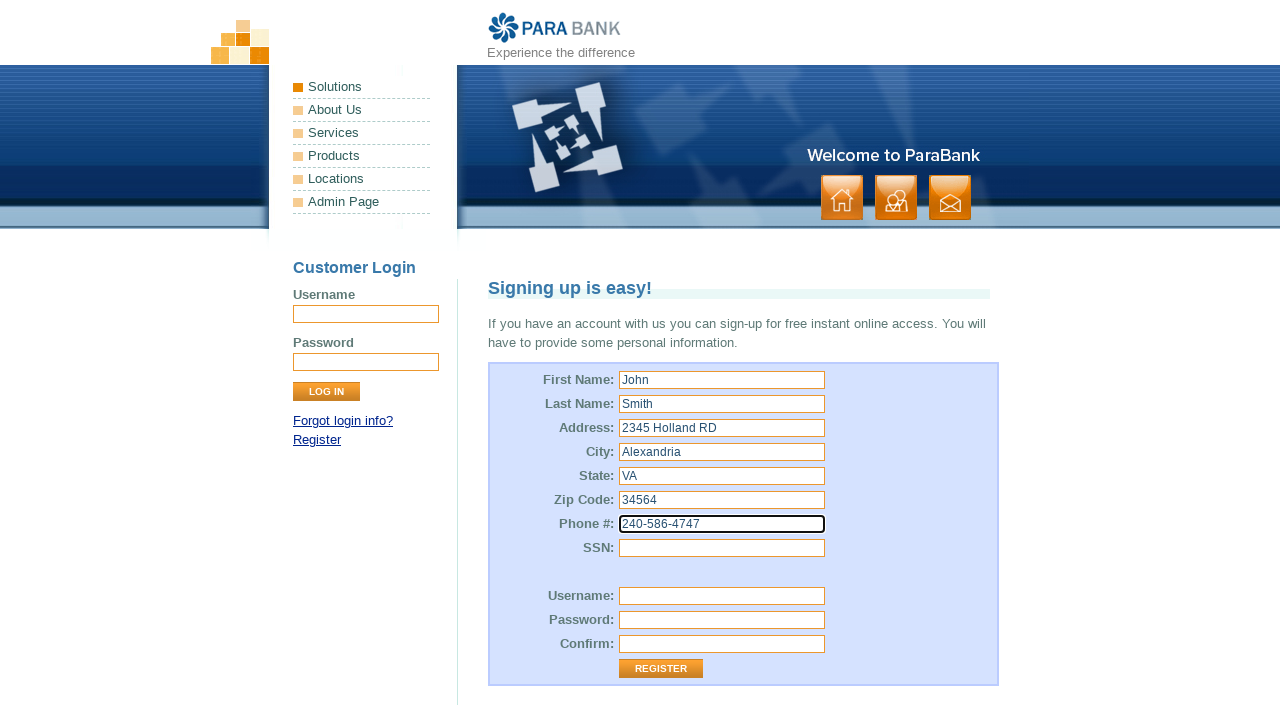

Filled SSN field with '234-34-2343' on #customer\.ssn
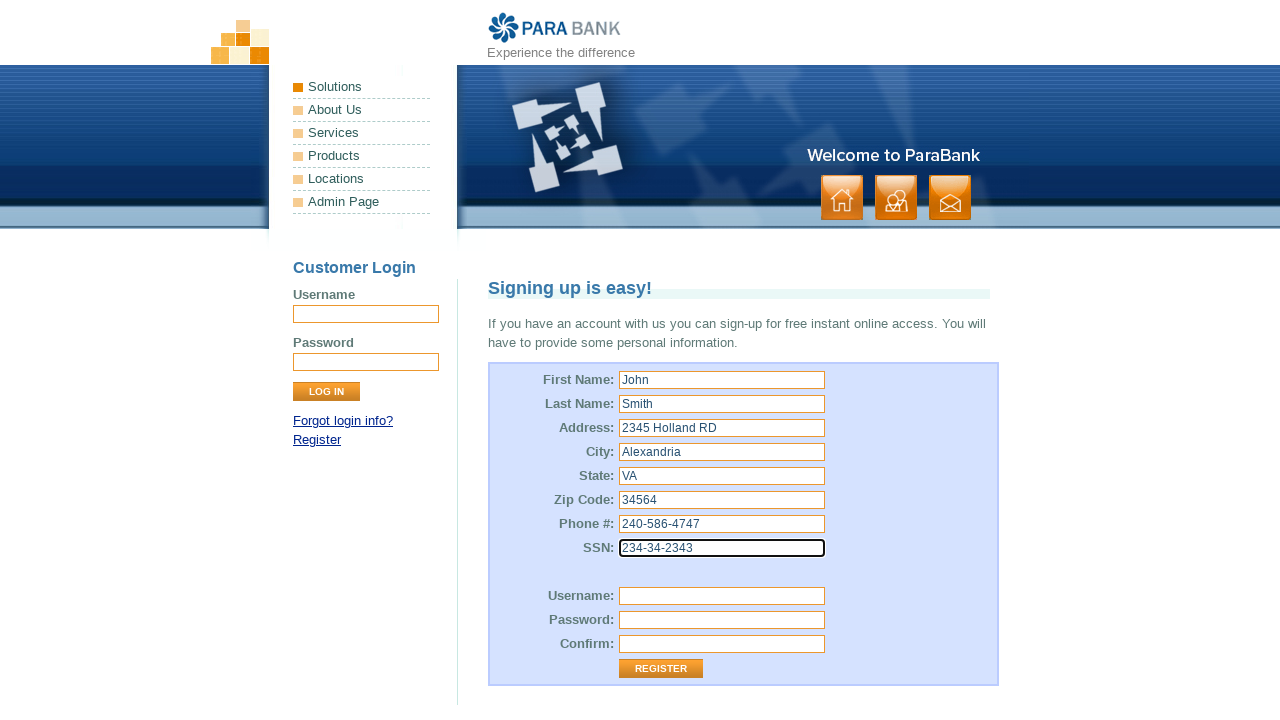

Filled username field with 'johnsmith' on #customer\.username
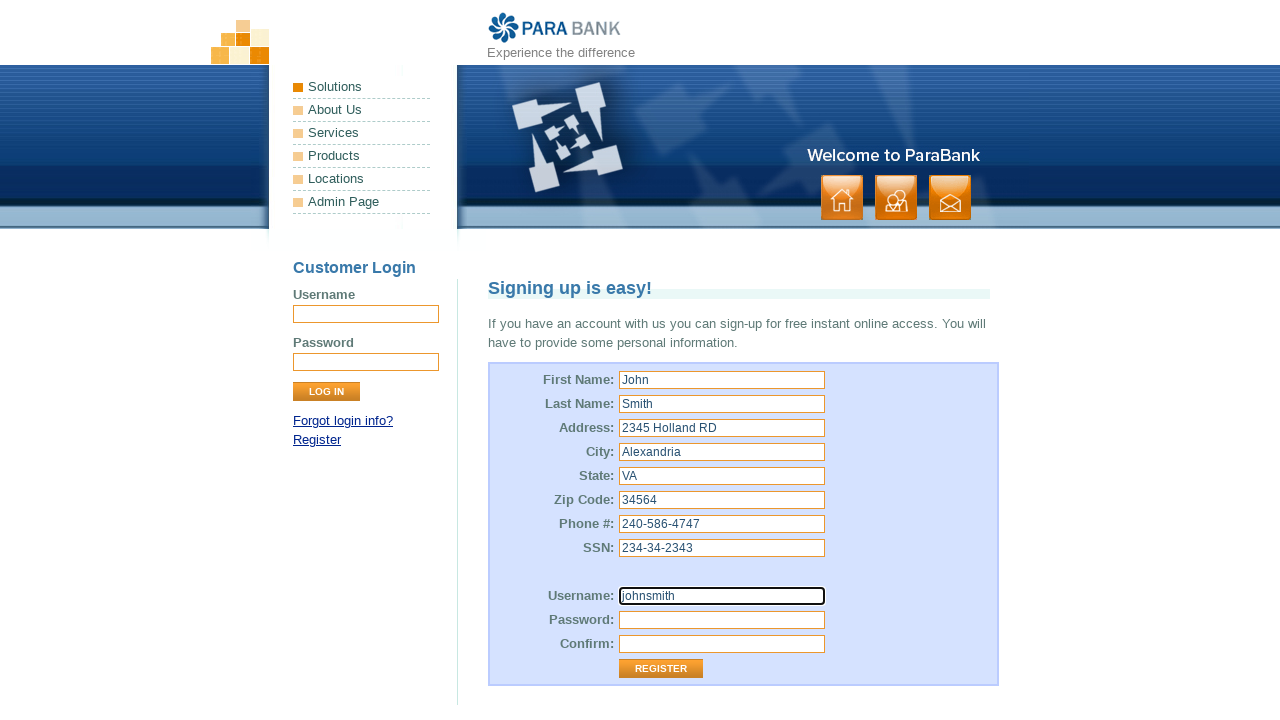

Filled password field with 'Parart2#2' on #customer\.password
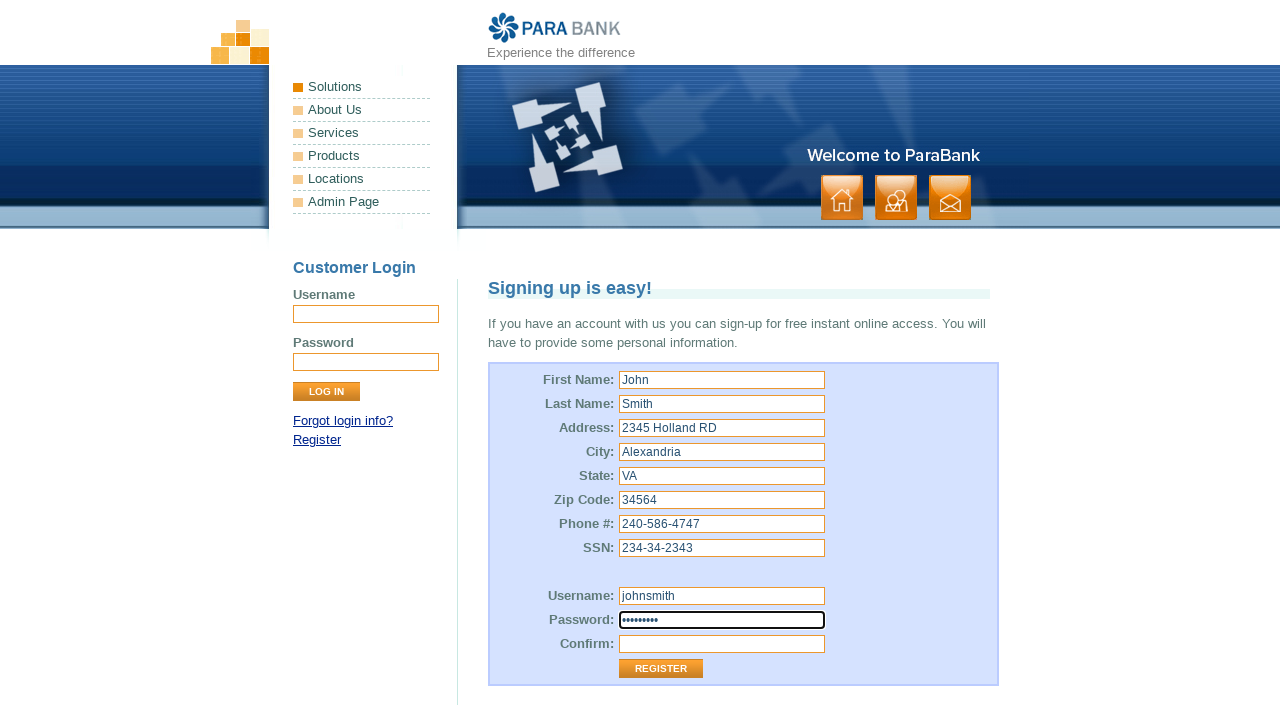

Filled confirm password field with 'Parart2#2' on #repeatedPassword
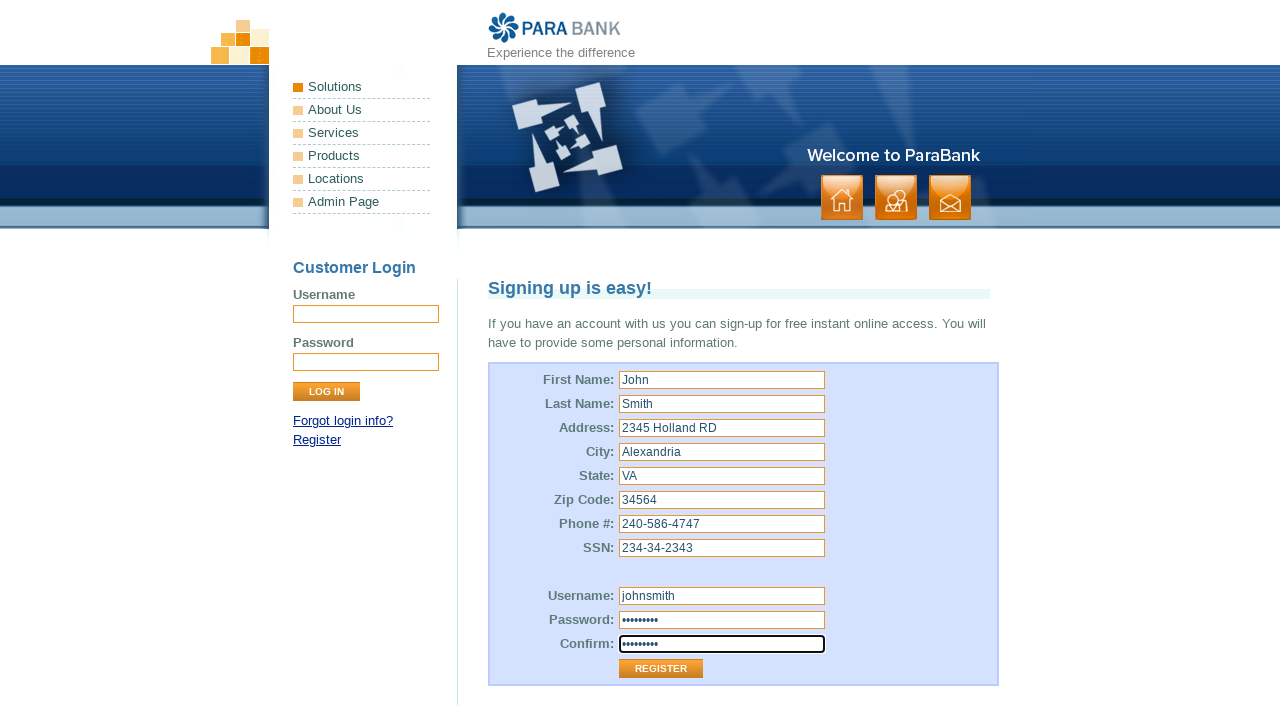

Clicked register button to submit form at (896, 198) on .button
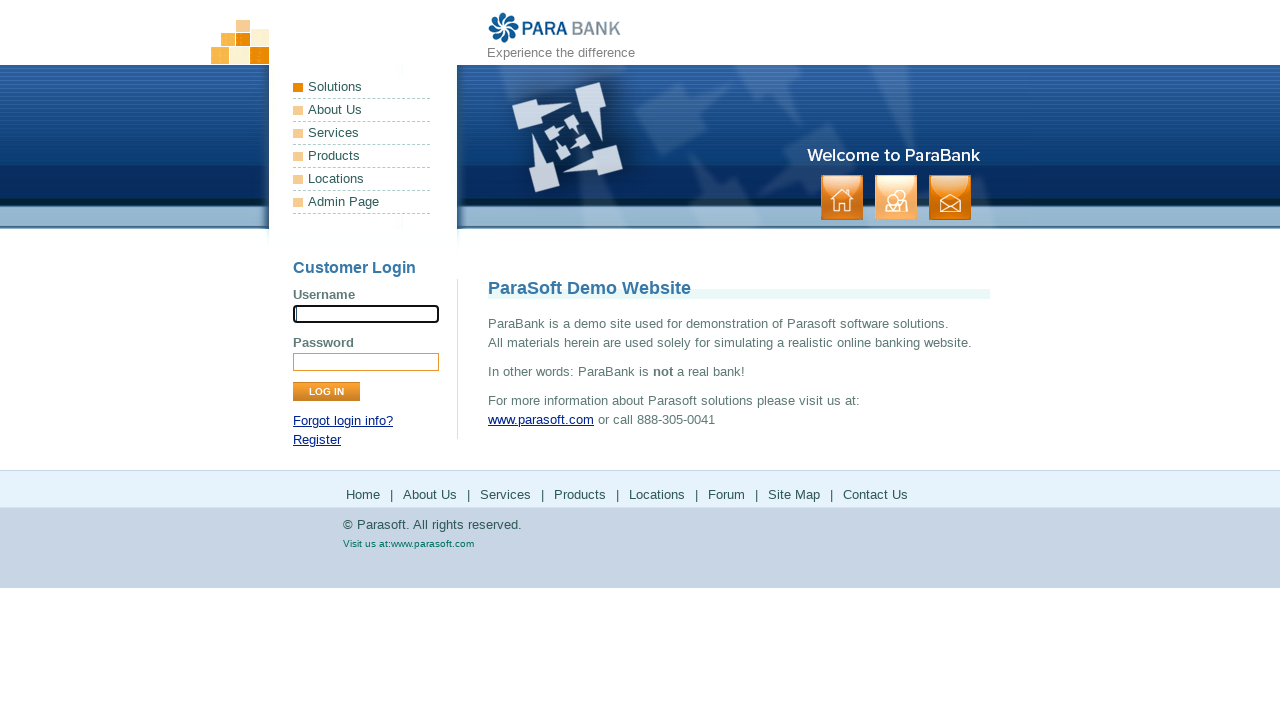

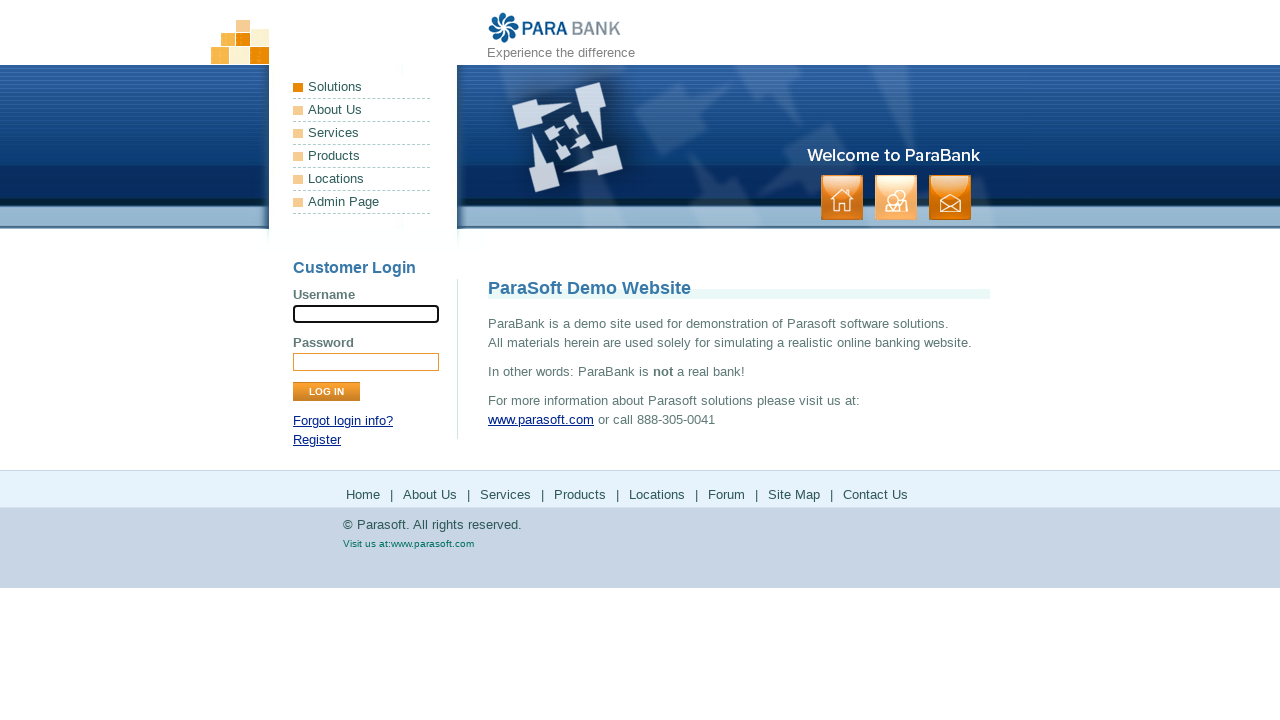